Interacts with a German math education website's binomial exercise by clicking buttons to generate a new question and display the answer, simulating a student using the practice tool.

Starting URL: https://www.realmath.de/Neues/Klasse8/binome/binomevar03.php

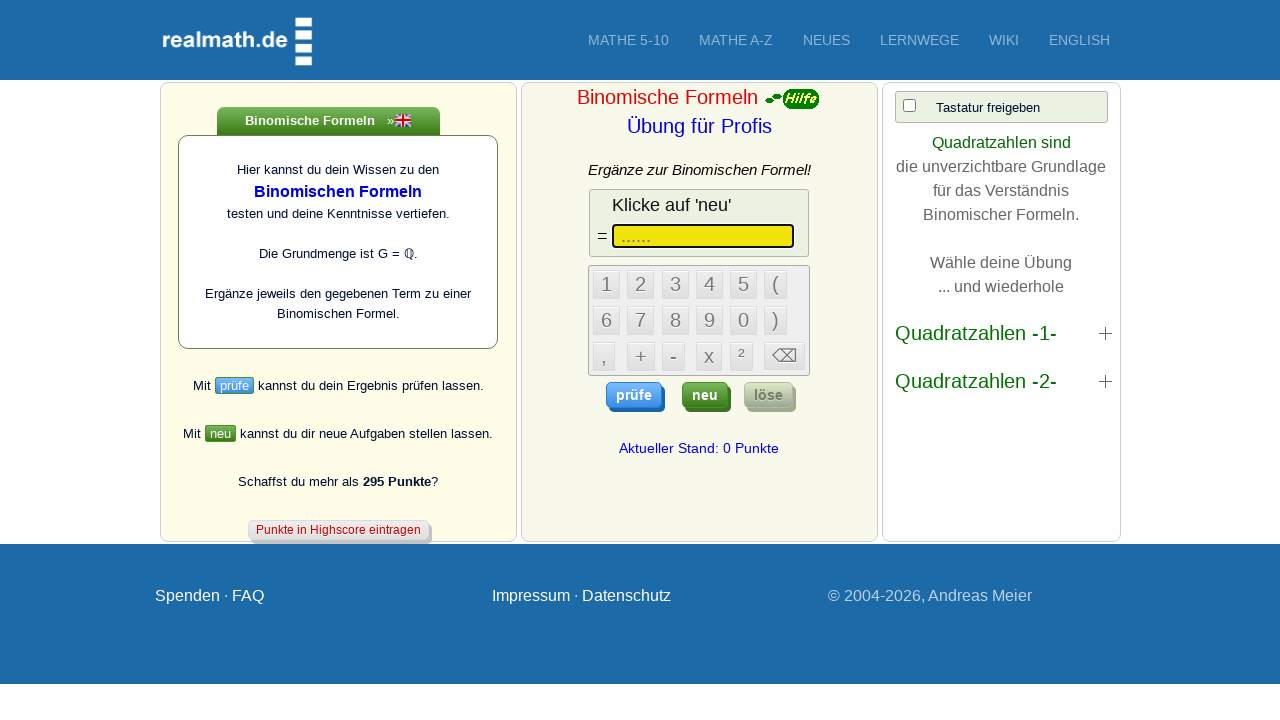

Waited for 'Generate New Question' button to load
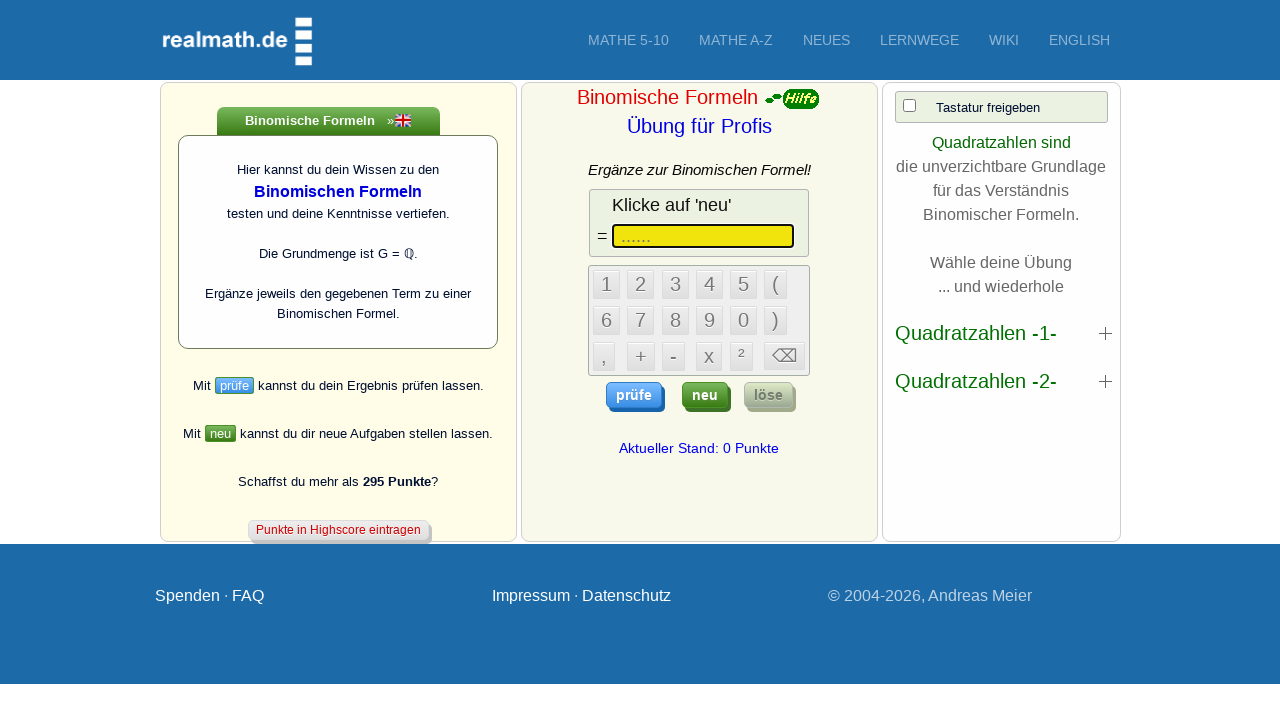

Clicked button to generate a new binomial exercise question at (705, 395) on .neuButton
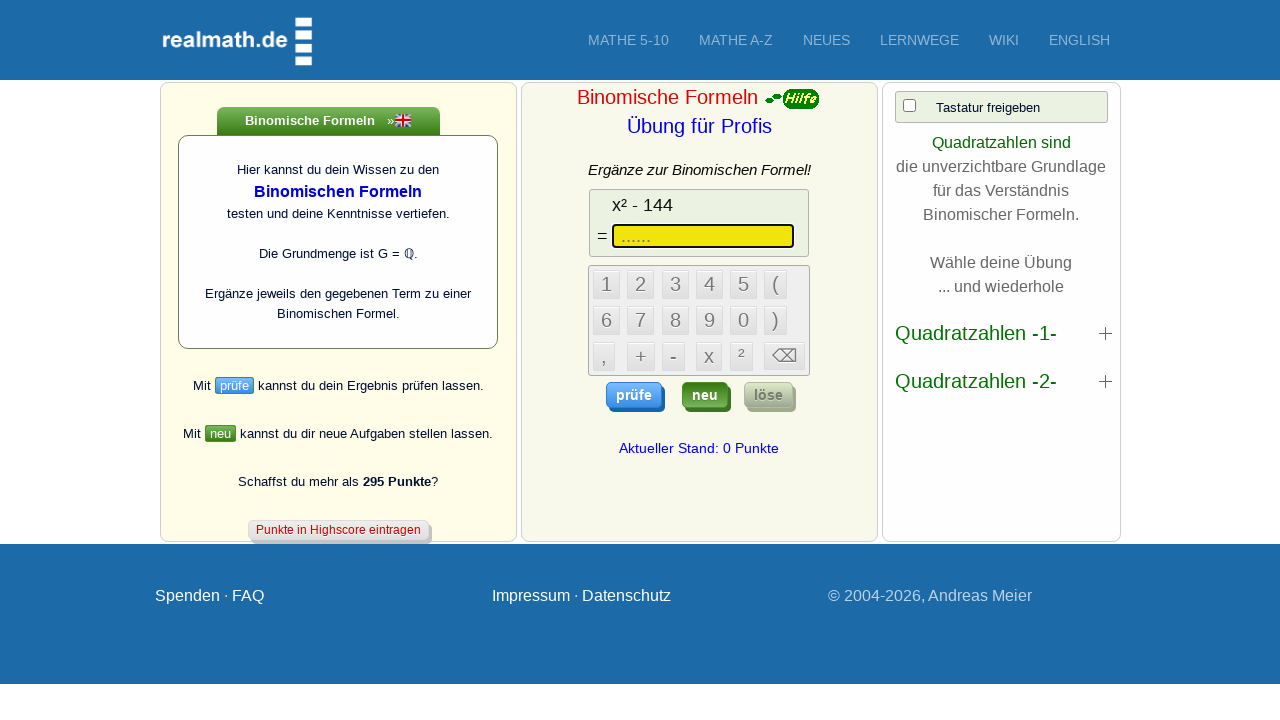

Waited 500ms for new question to load
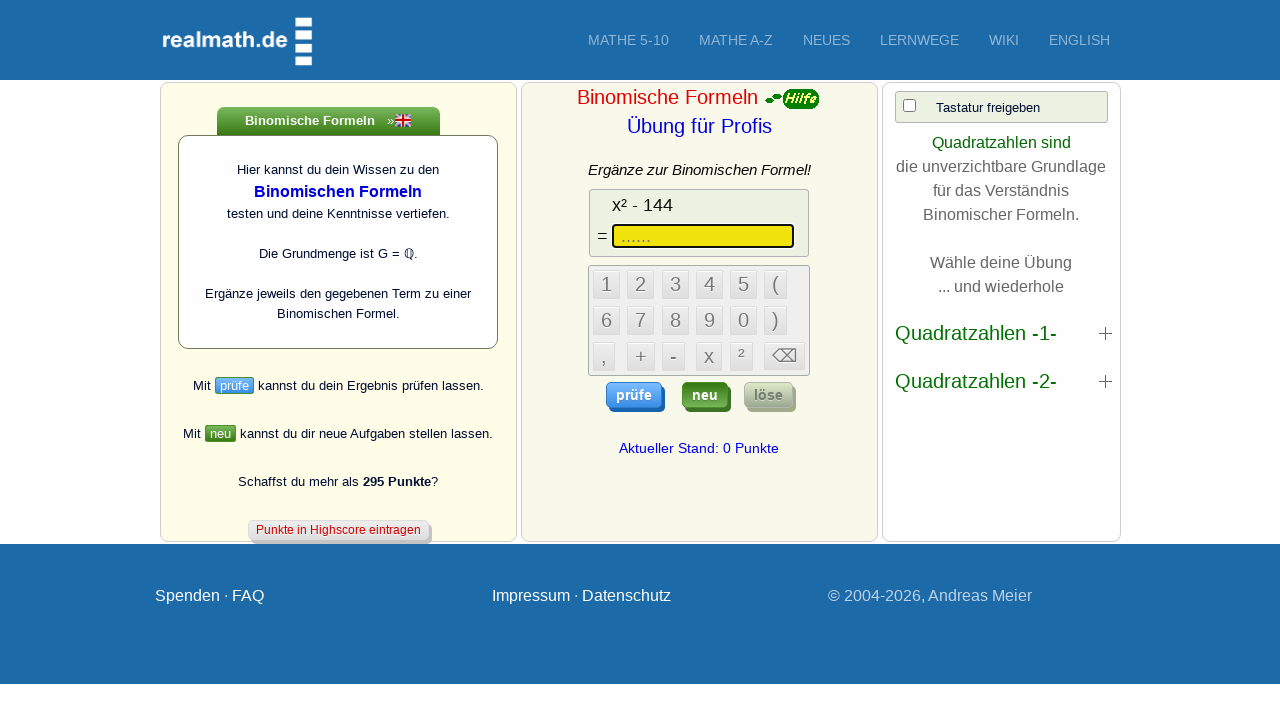

Clicked button to display answer/solution at (768, 395) on .hilfButton
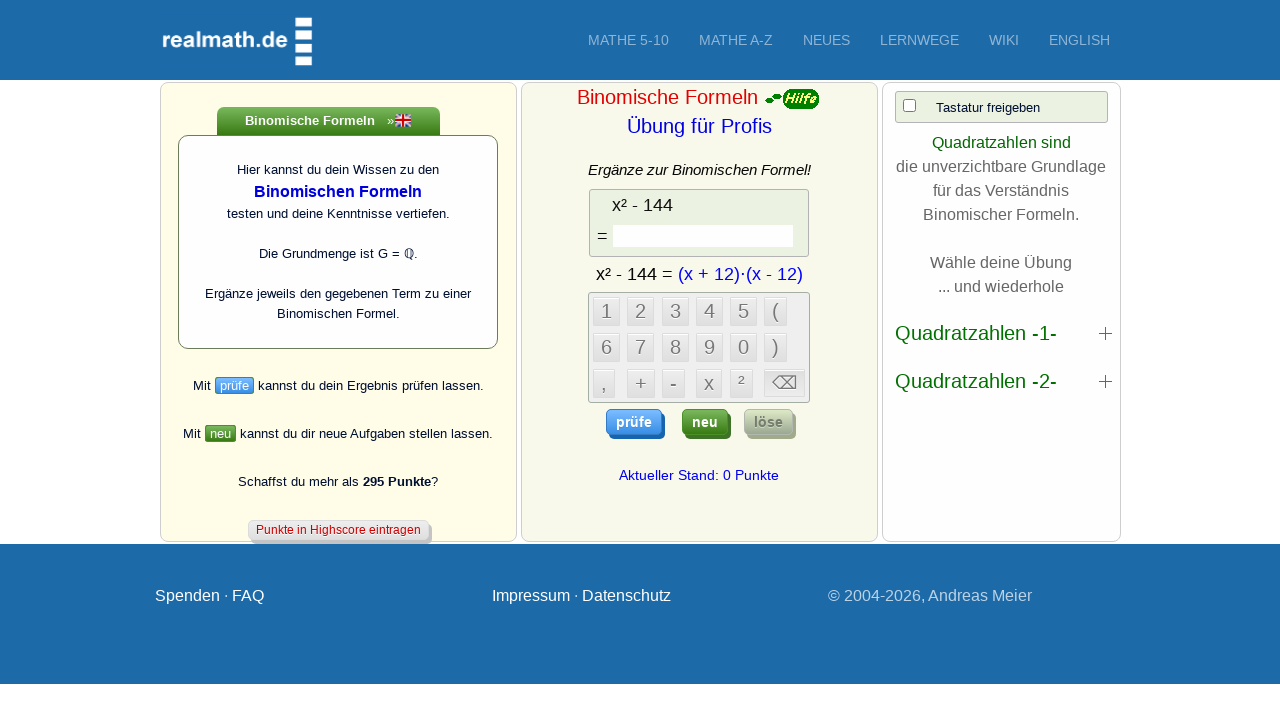

Waited for answer output to appear in MathOutput element
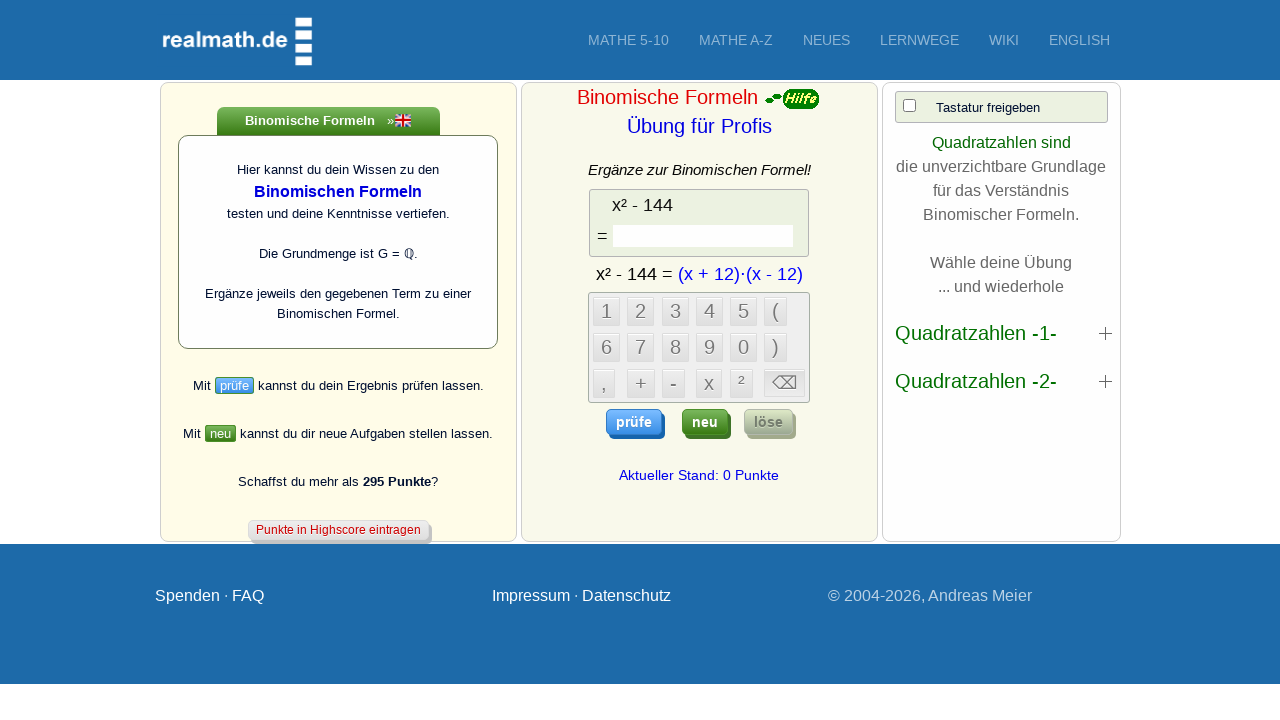

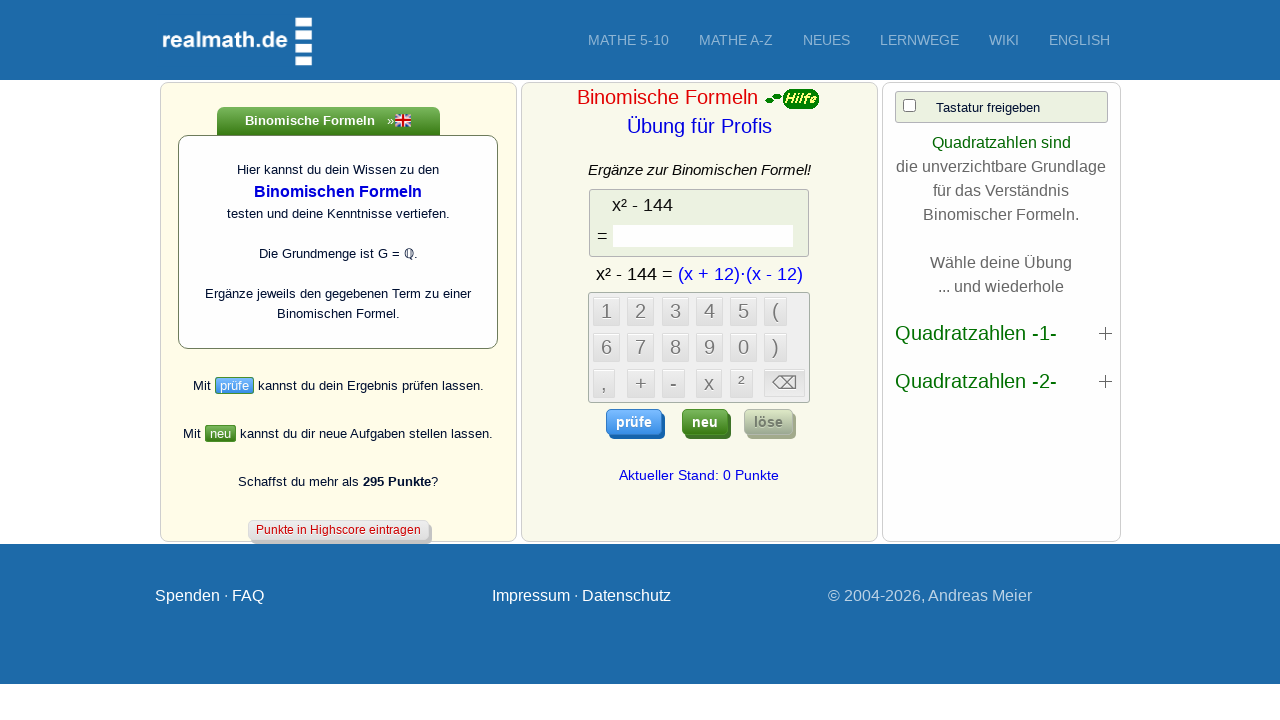